Tests dropdown functionality by iterating through and selecting all available options using their value attribute

Starting URL: https://the-internet.herokuapp.com/dropdown

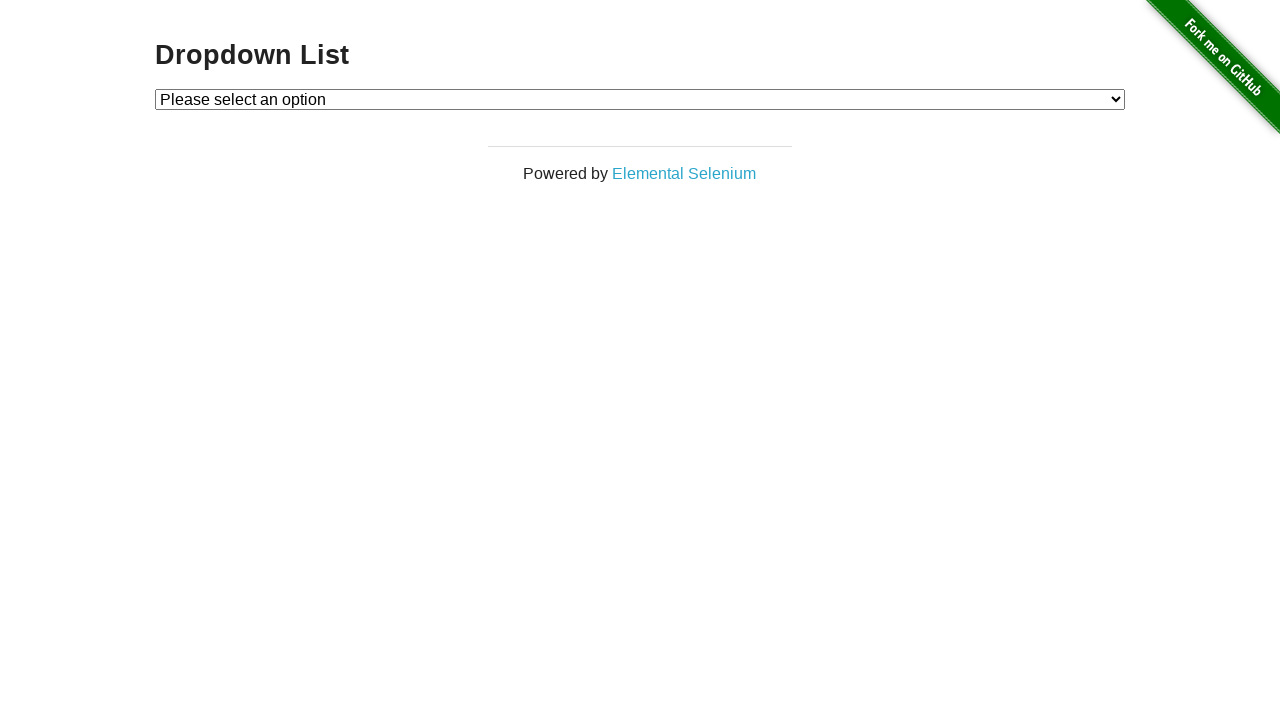

Located dropdown element with id 'dropdown'
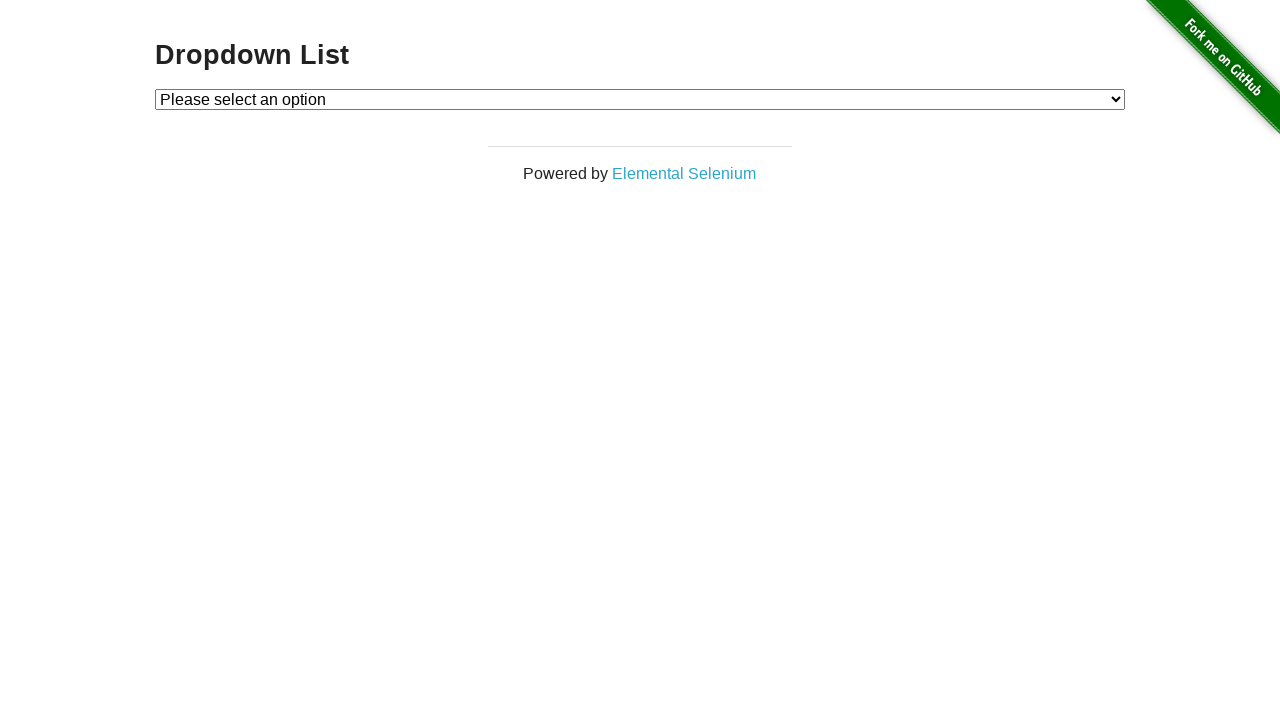

Retrieved all option values from dropdown
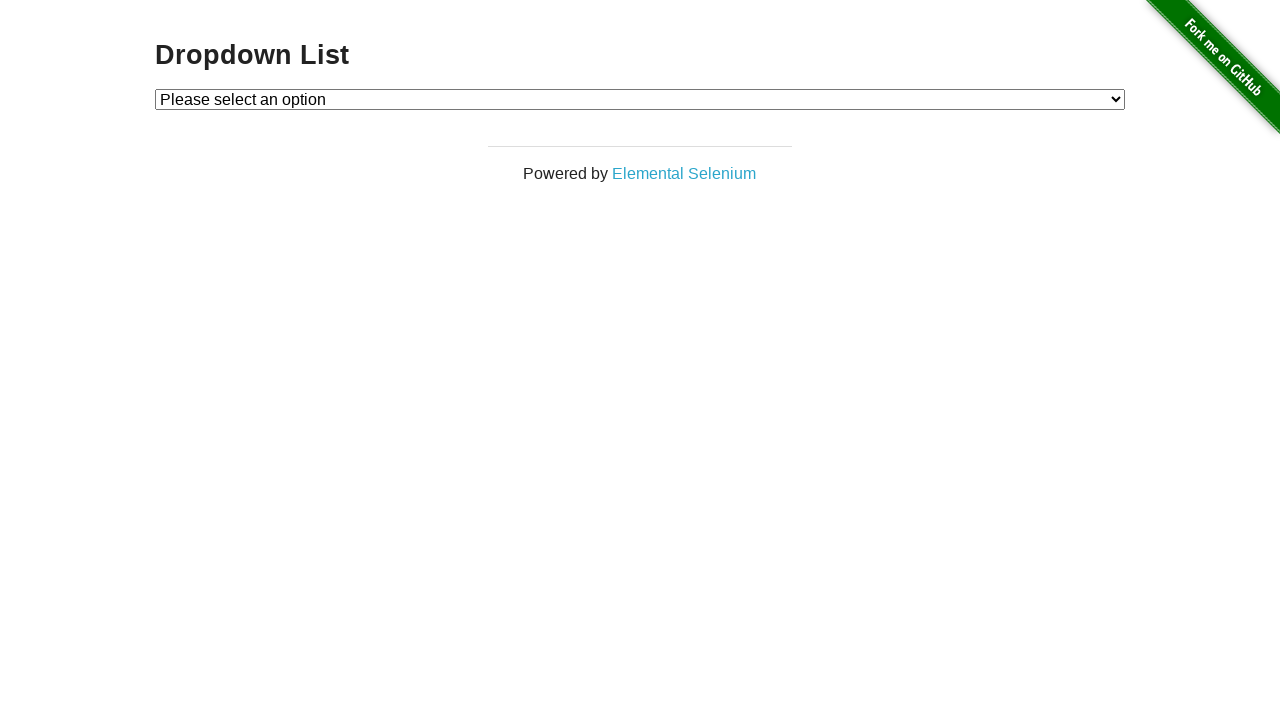

Selected dropdown option with value '1' on select#dropdown
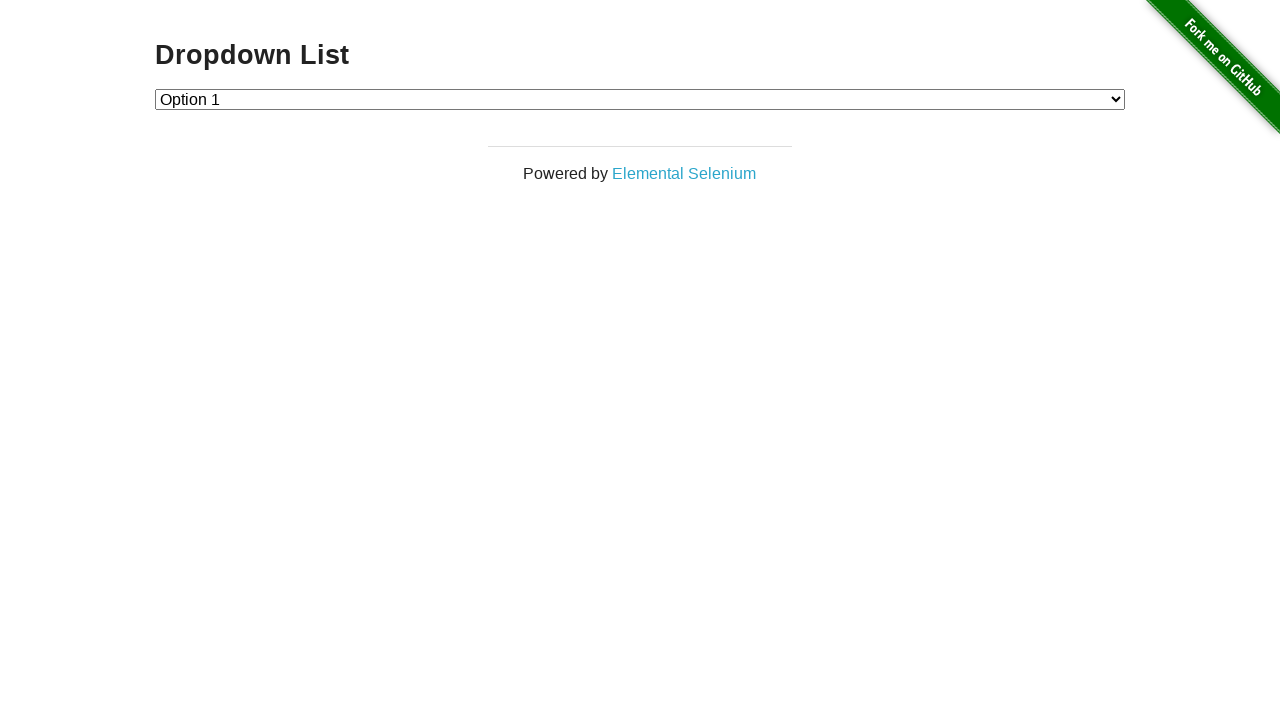

Selected dropdown option with value '2' on select#dropdown
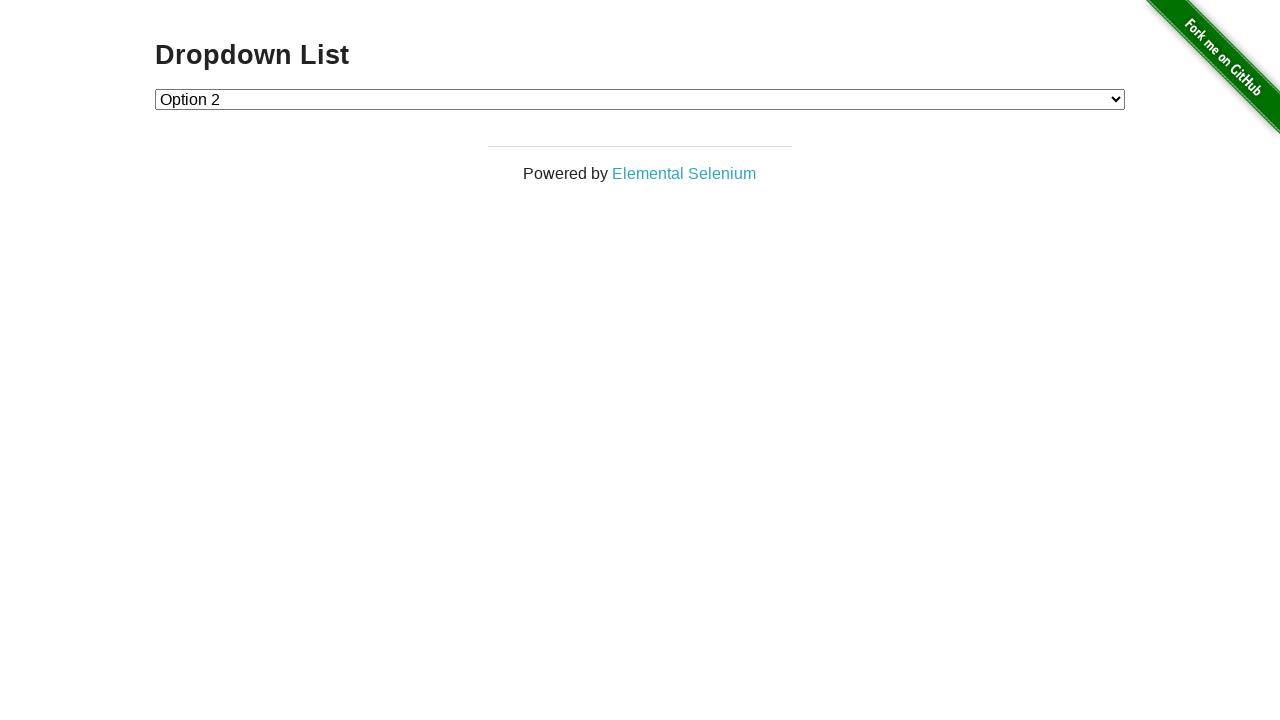

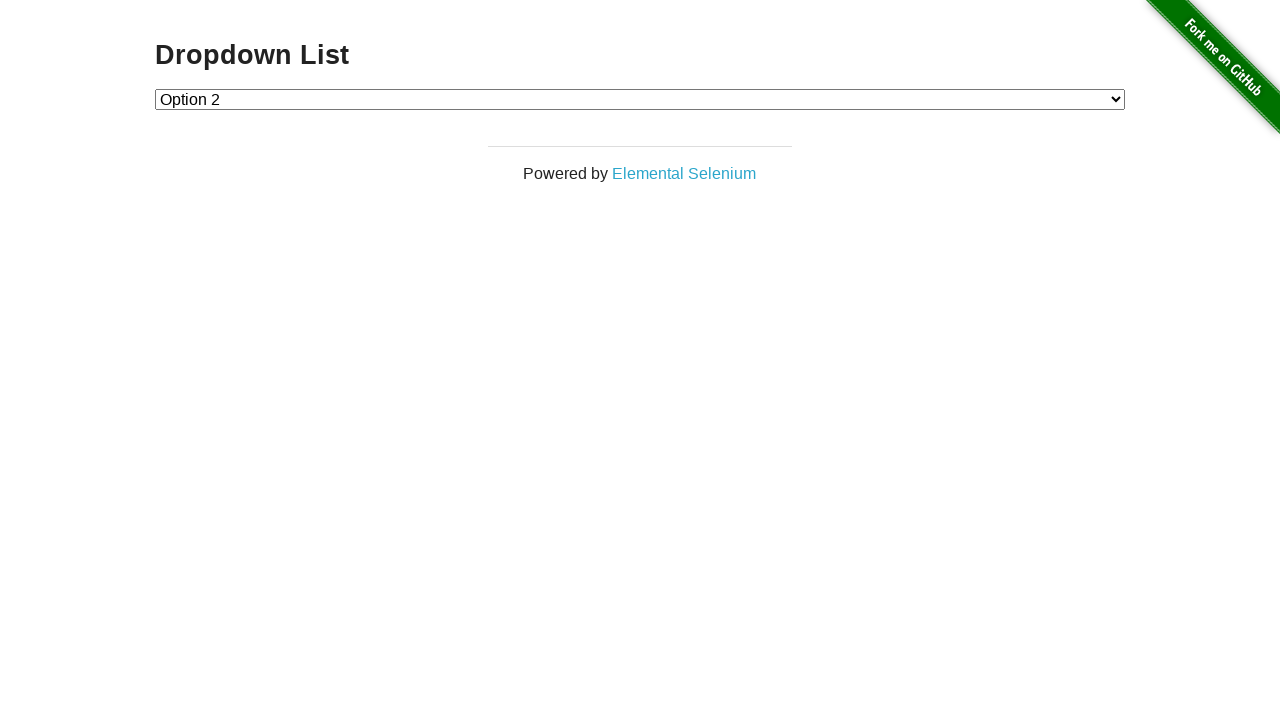